Tests the comment textarea functionality by entering a comment and verifying it was correctly input

Starting URL: https://saucelabs.com/test/guinea-pig

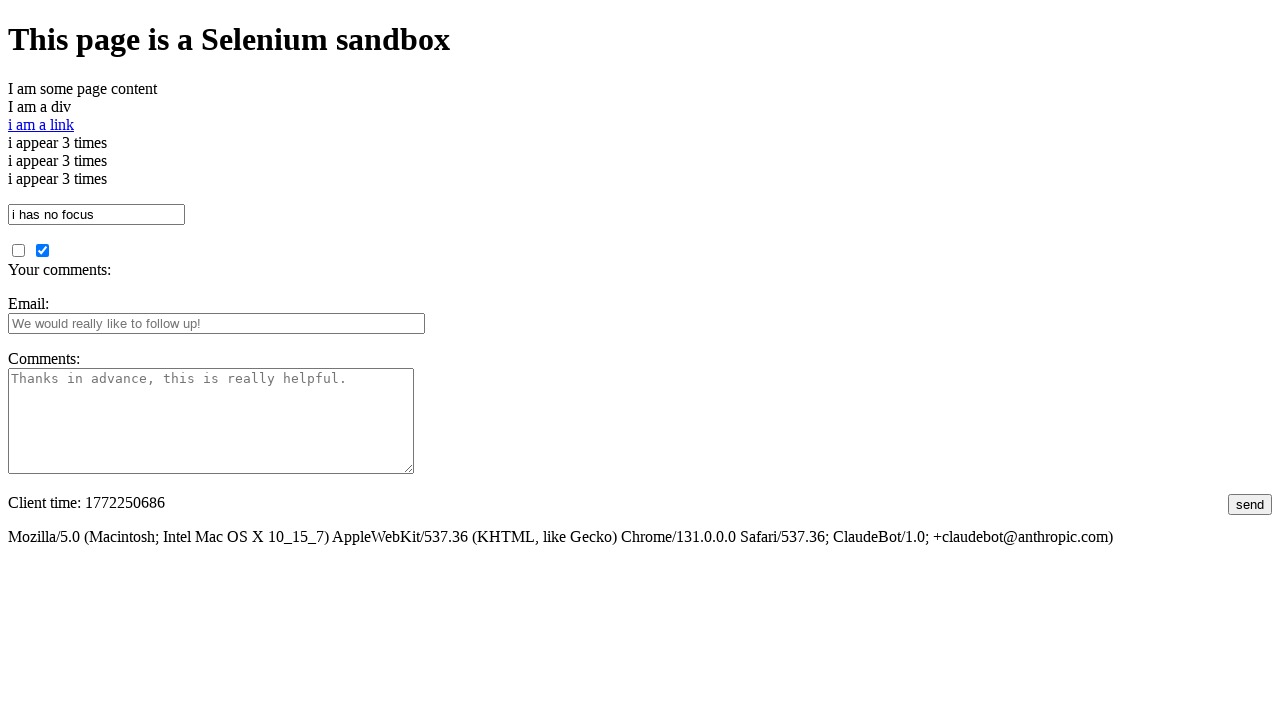

Generated random UUID comment text
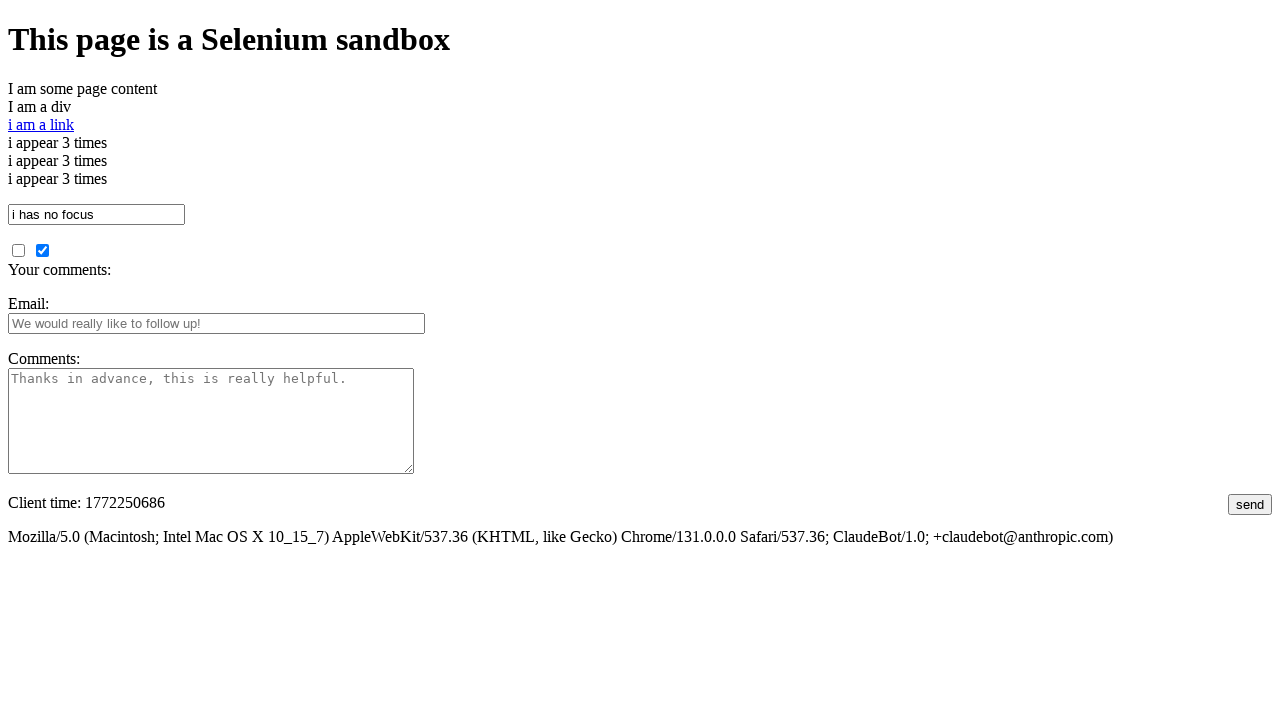

Filled comment textarea with text: 01ec7720-b6e9-4b09-983d-fa813b1f730d on textarea#comments
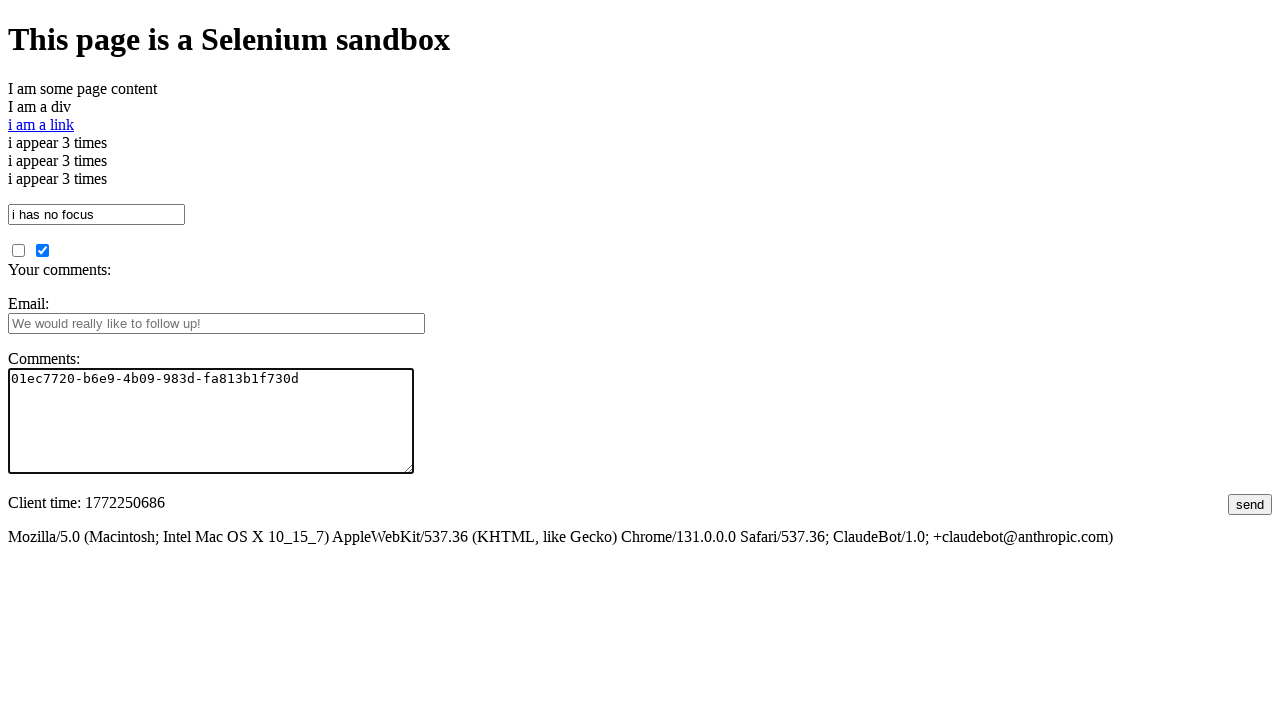

Retrieved comment value from textarea
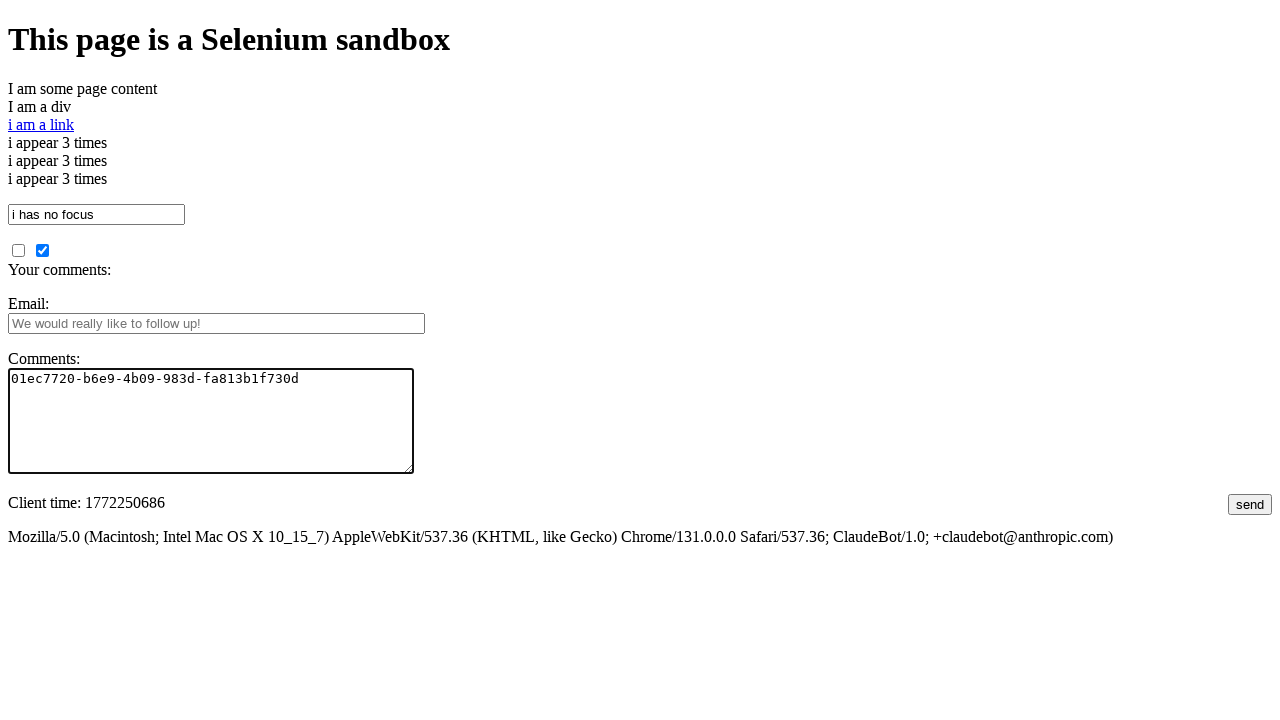

Verified comment textarea contains correct input value
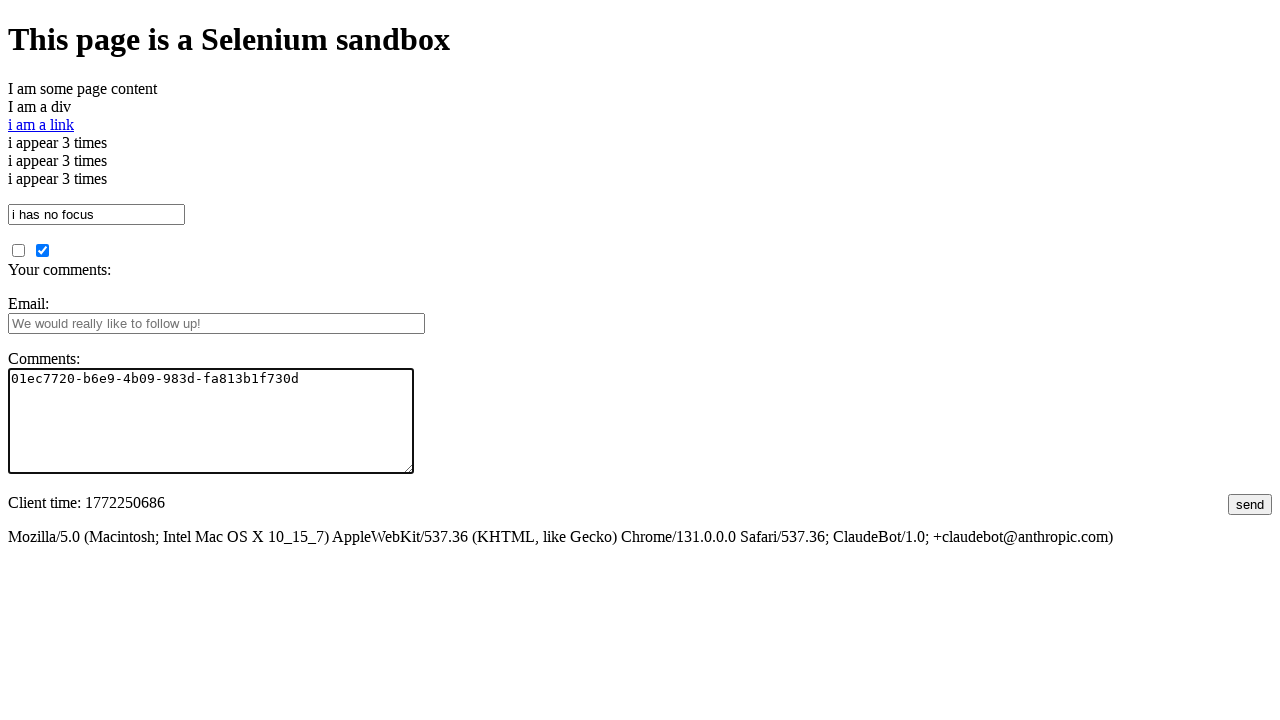

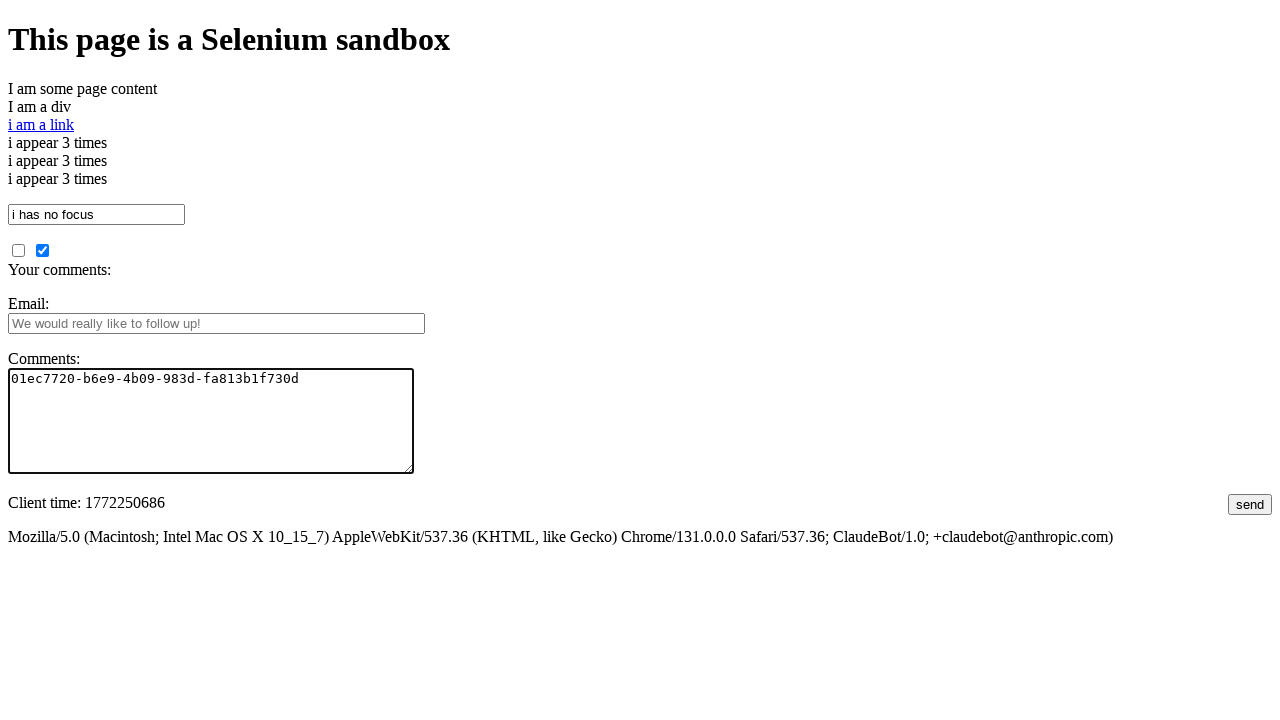